Tests the search functionality on the Nord website by clicking the search dropdown, entering a product code "g1050", submitting the search, and verifying that search results are displayed.

Starting URL: https://www.nord.com/ua/home-ua.jsp

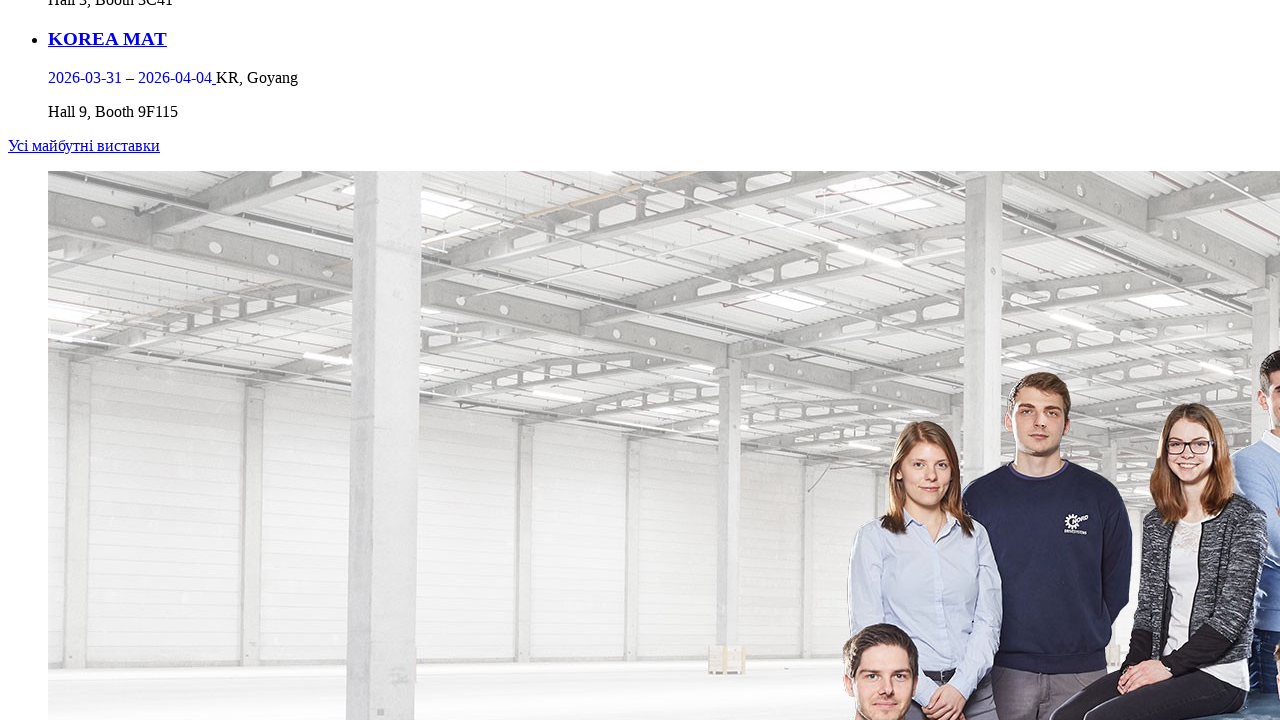

Clicked search dropdown button at (72, 360) on #dropdown
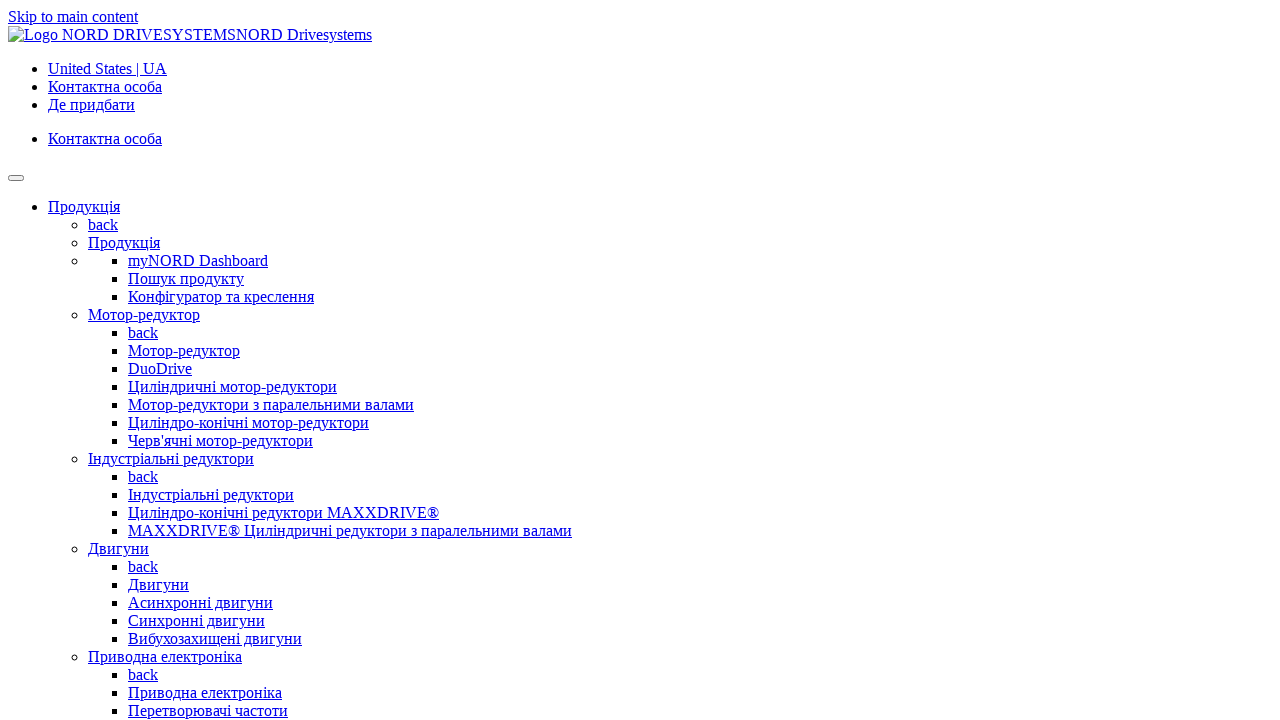

Filled search box with product code 'g1050' on input[name='q']
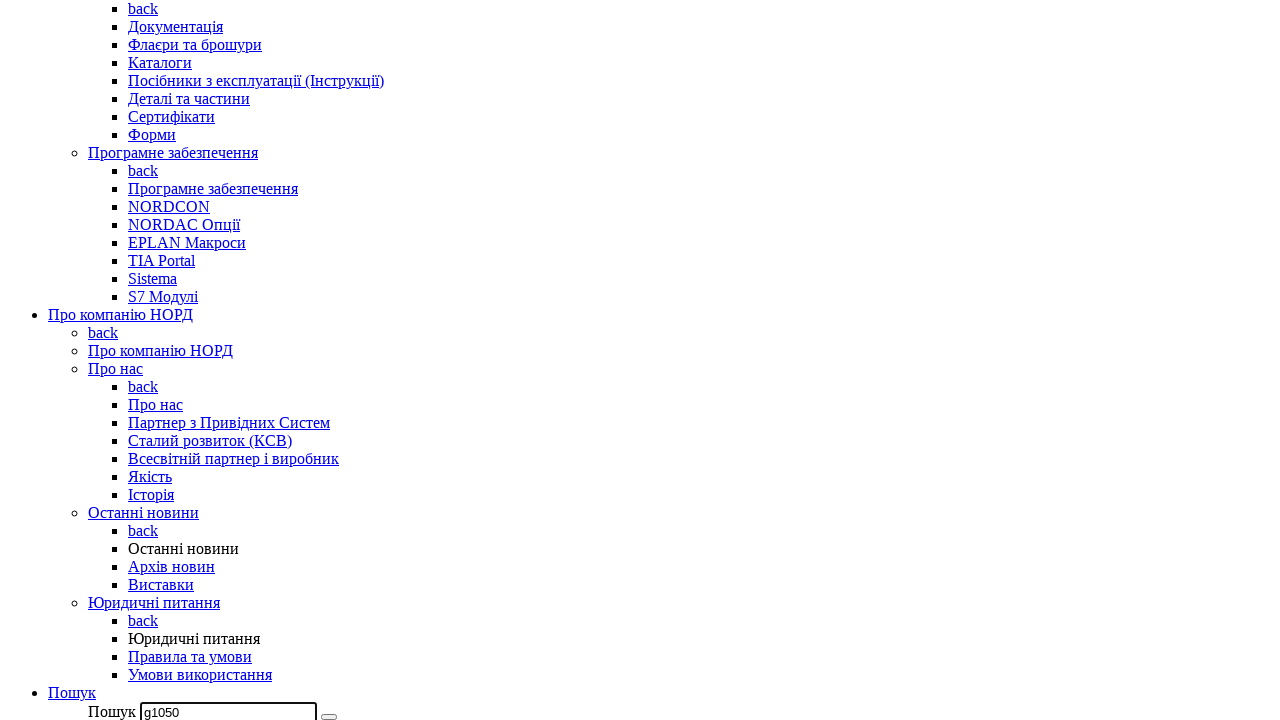

Clicked search submit button at (329, 717) on xpath=//*[@id='pl-navbar__main']/ul[1]/li[5]/ul/form/button
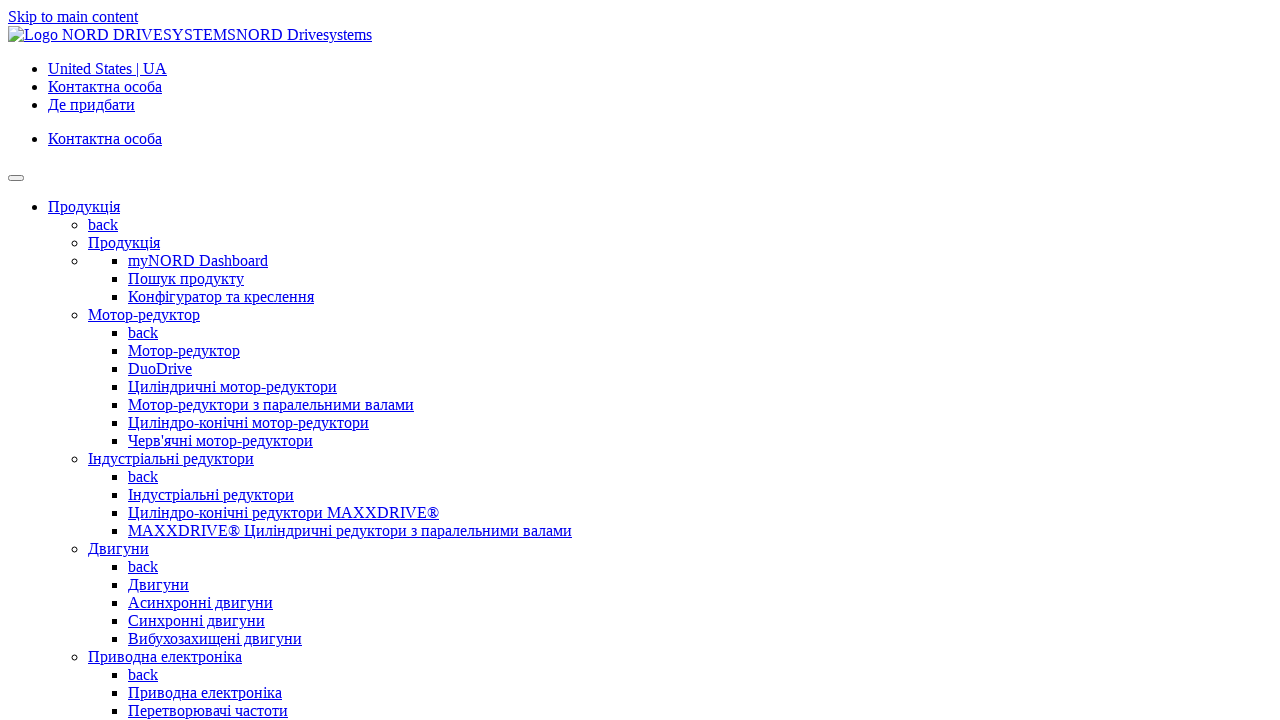

Search results page loaded and heading element appeared
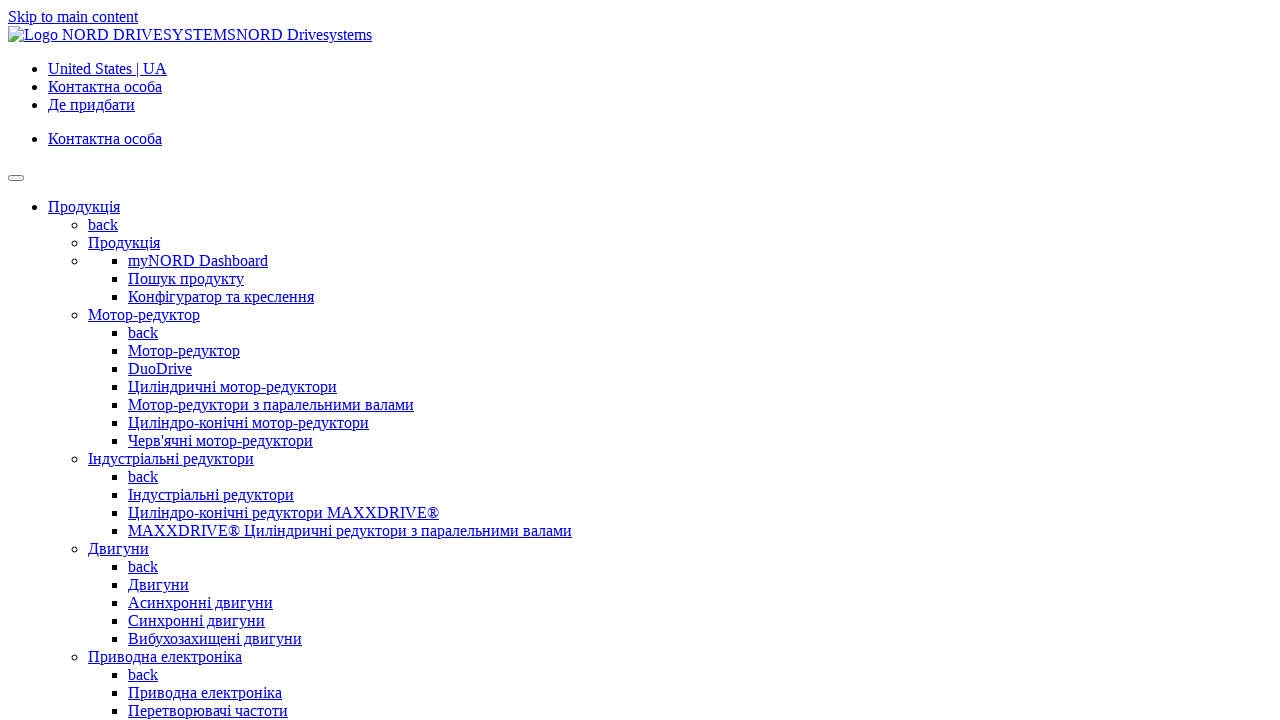

Verified search results heading text matches 'Search results'
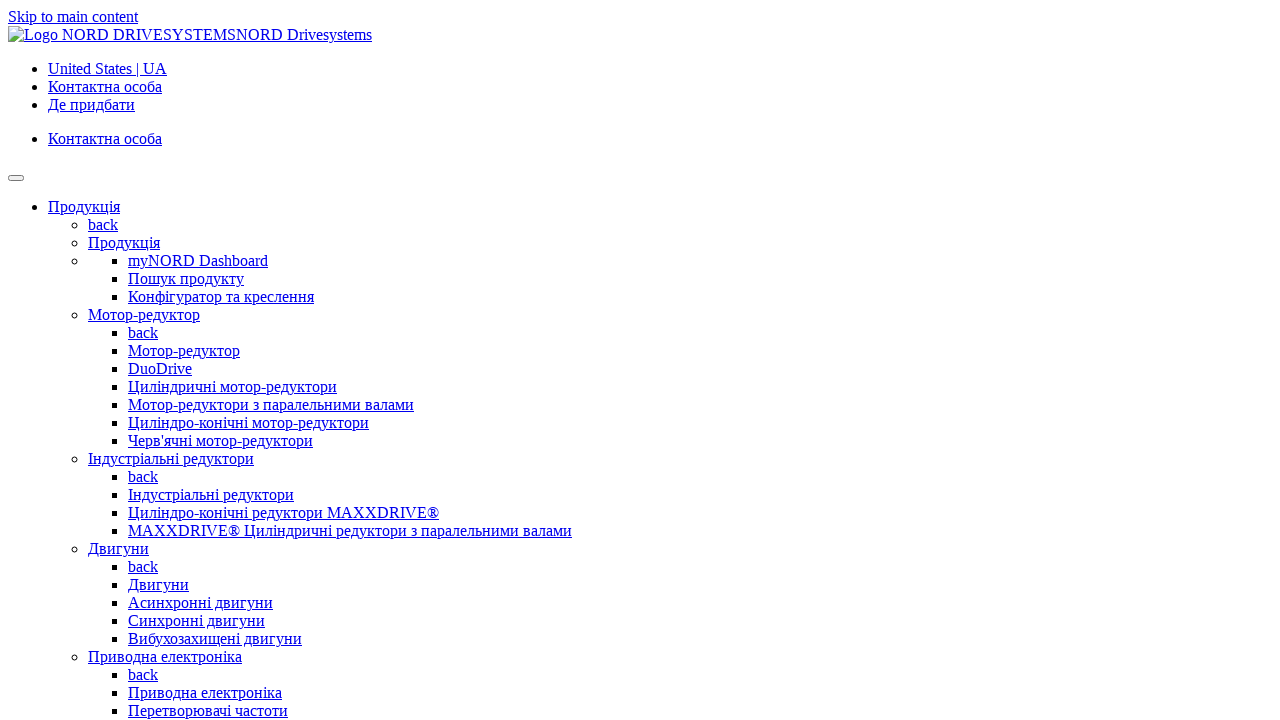

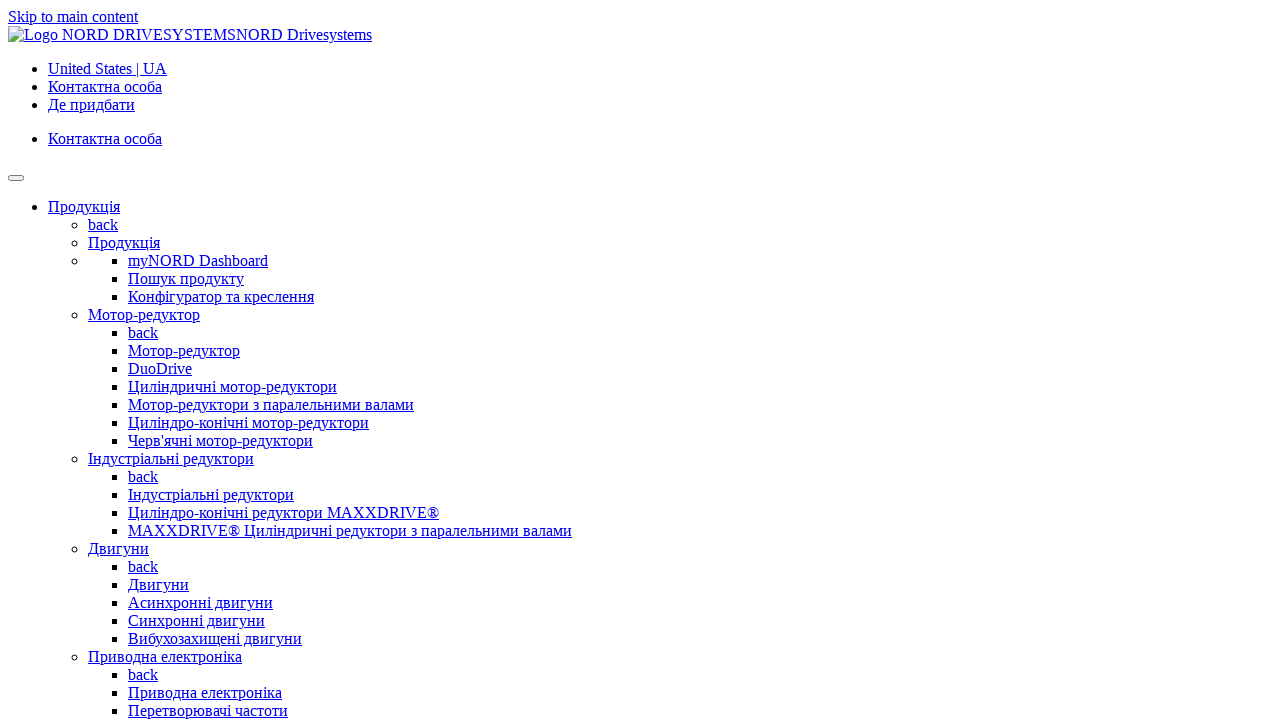